Tests JavaScript alert functionality with text input by navigating to the alert demo page, triggering a prompt alert, entering text, and dismissing it

Starting URL: http://demo.automationtesting.in/Alerts.html

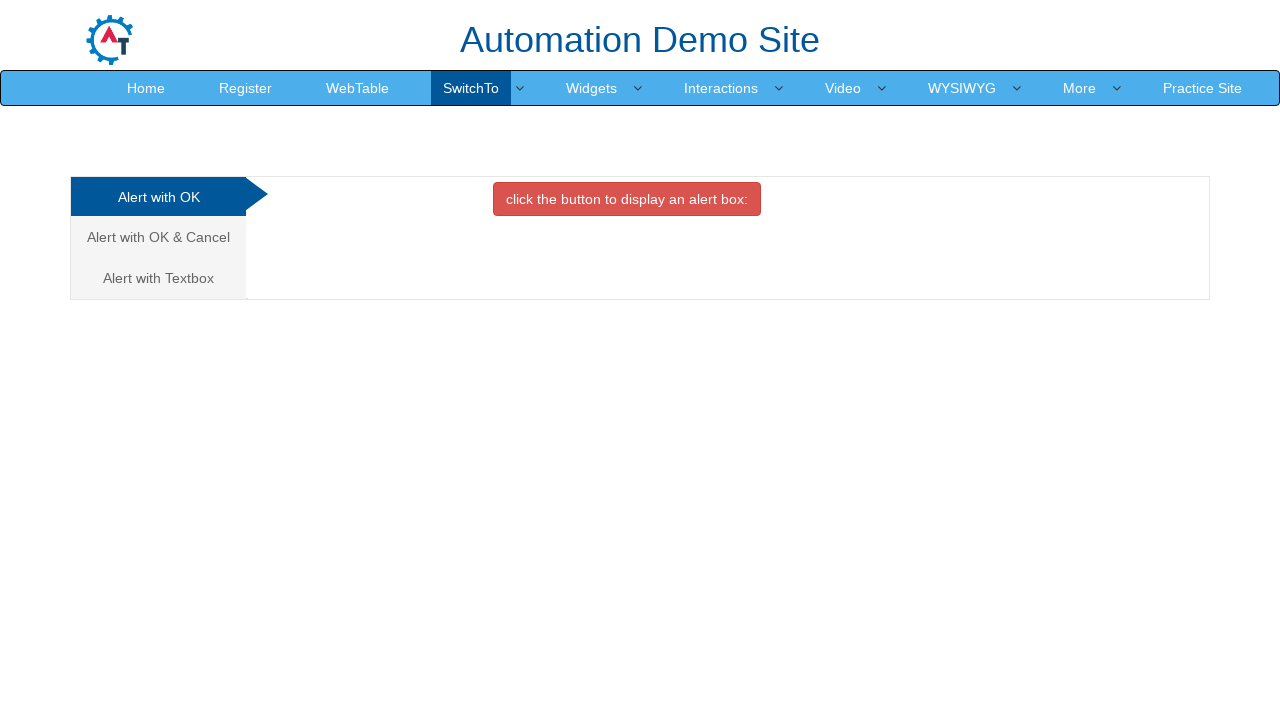

Clicked on 'Alert with Textbox' tab at (158, 278) on xpath=//a[contains(text(),'Alert with Textbox')]
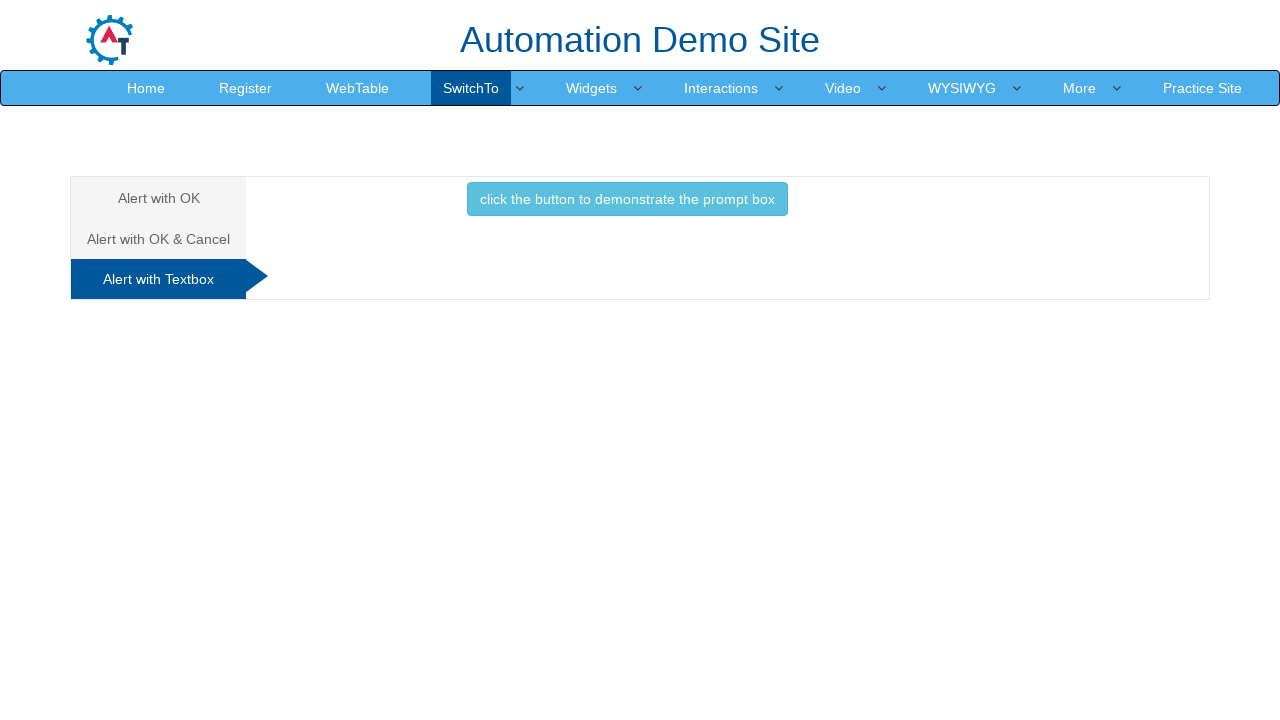

Clicked button to trigger prompt alert at (627, 199) on xpath=//button[@class='btn btn-info']
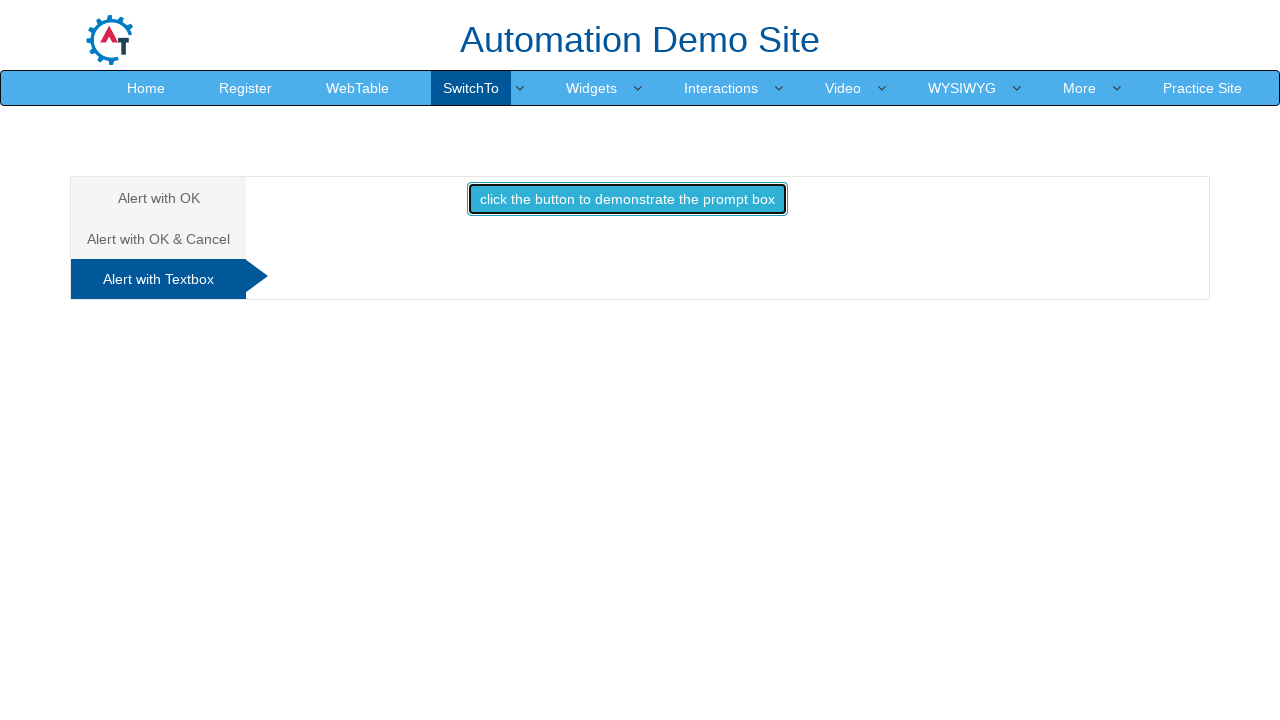

Handled prompt alert by entering 'RS' and accepting
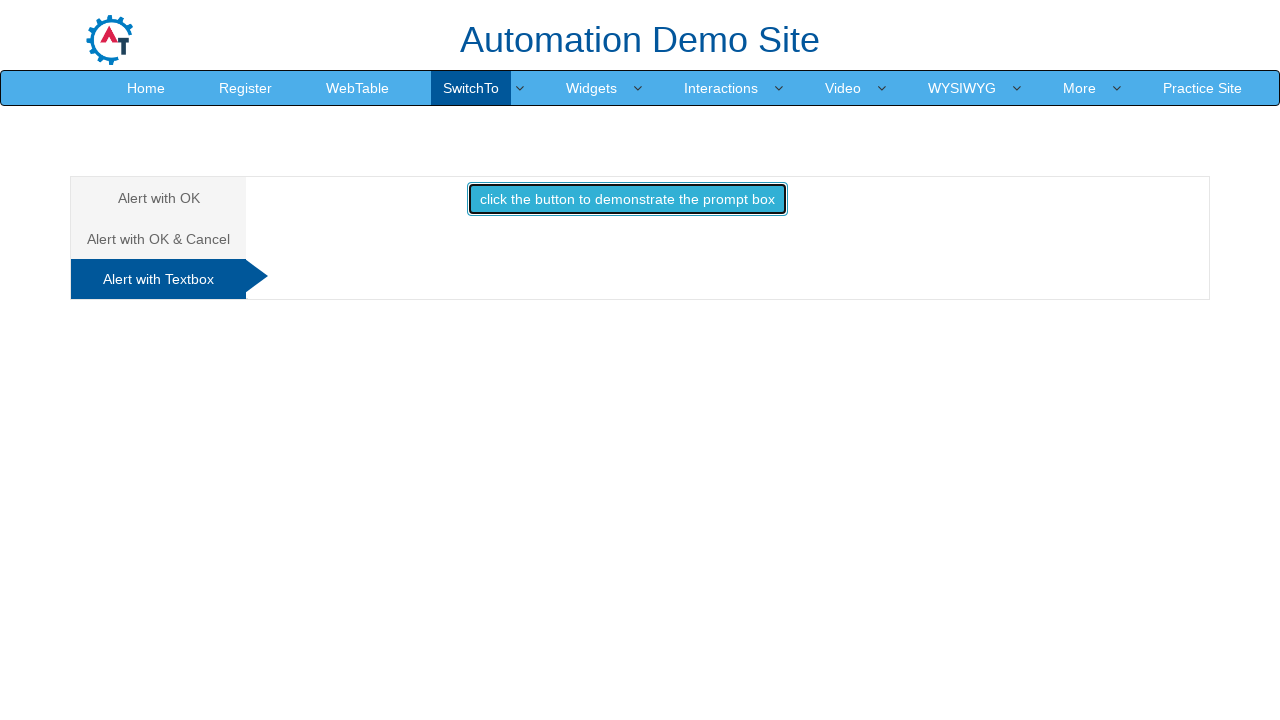

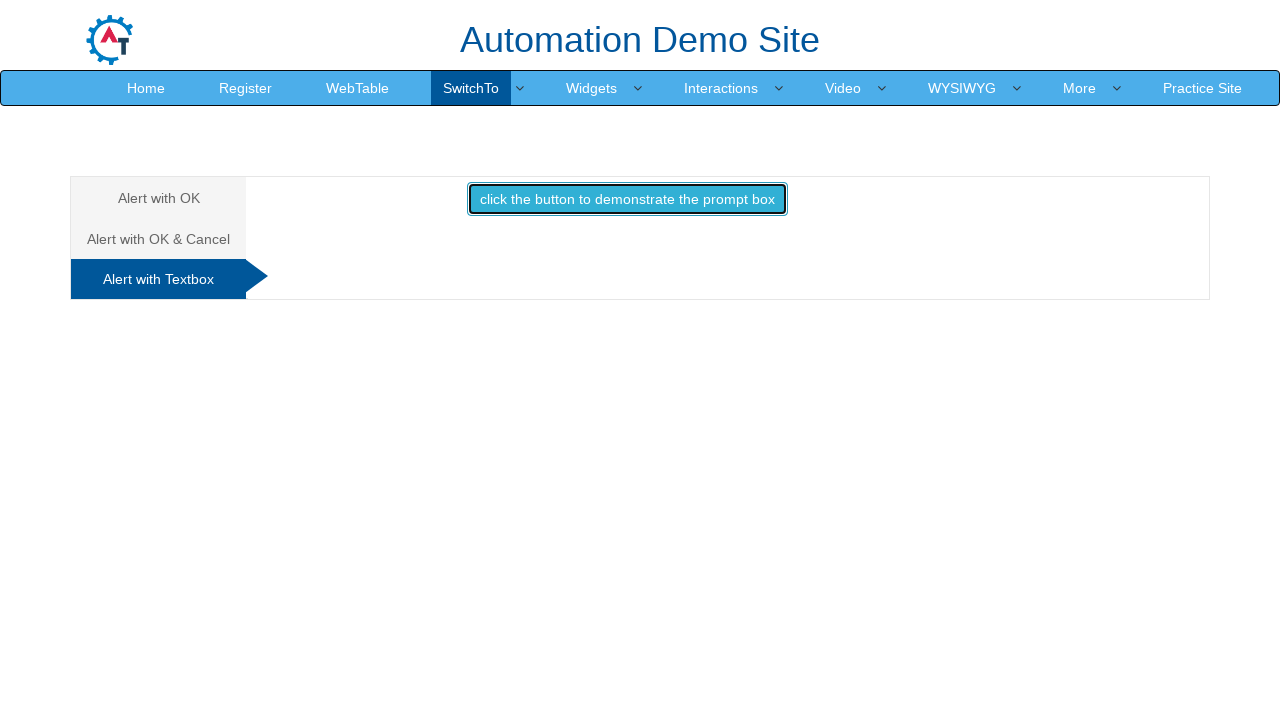